Navigates to a blog website and verifies that images are present on the page

Starting URL: https://ohenziblog.com

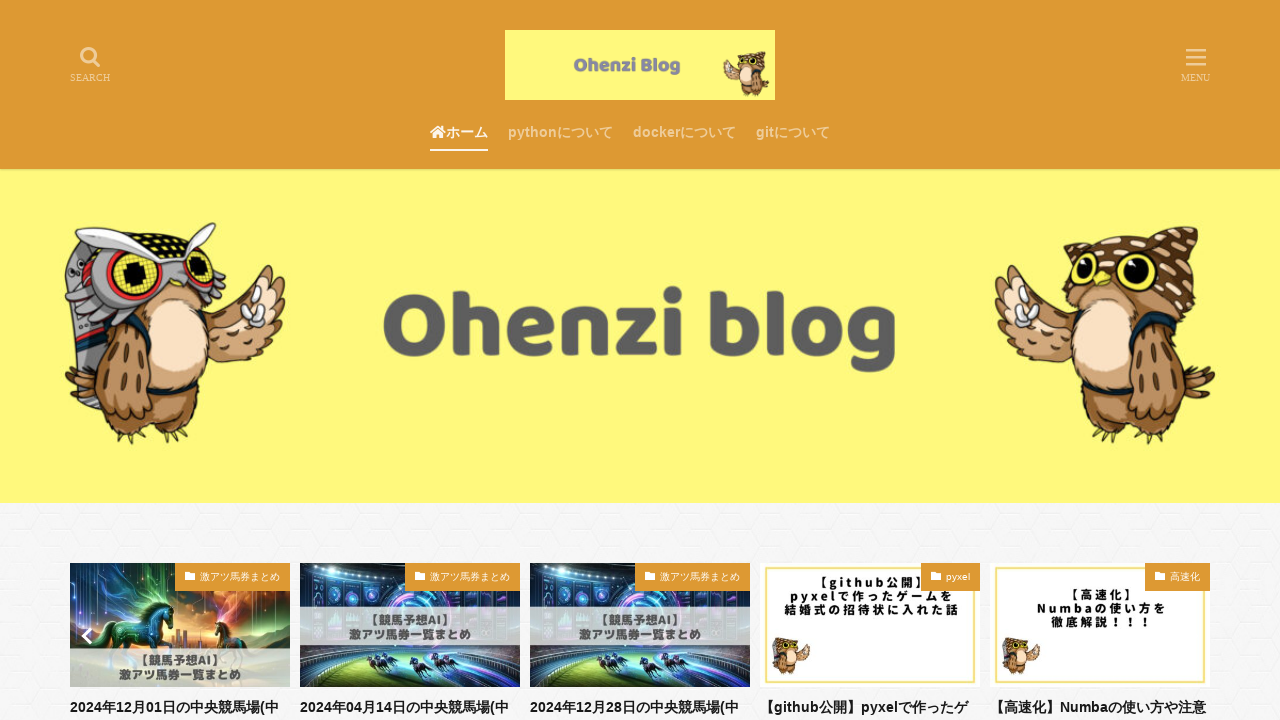

Navigated to https://ohenziblog.com
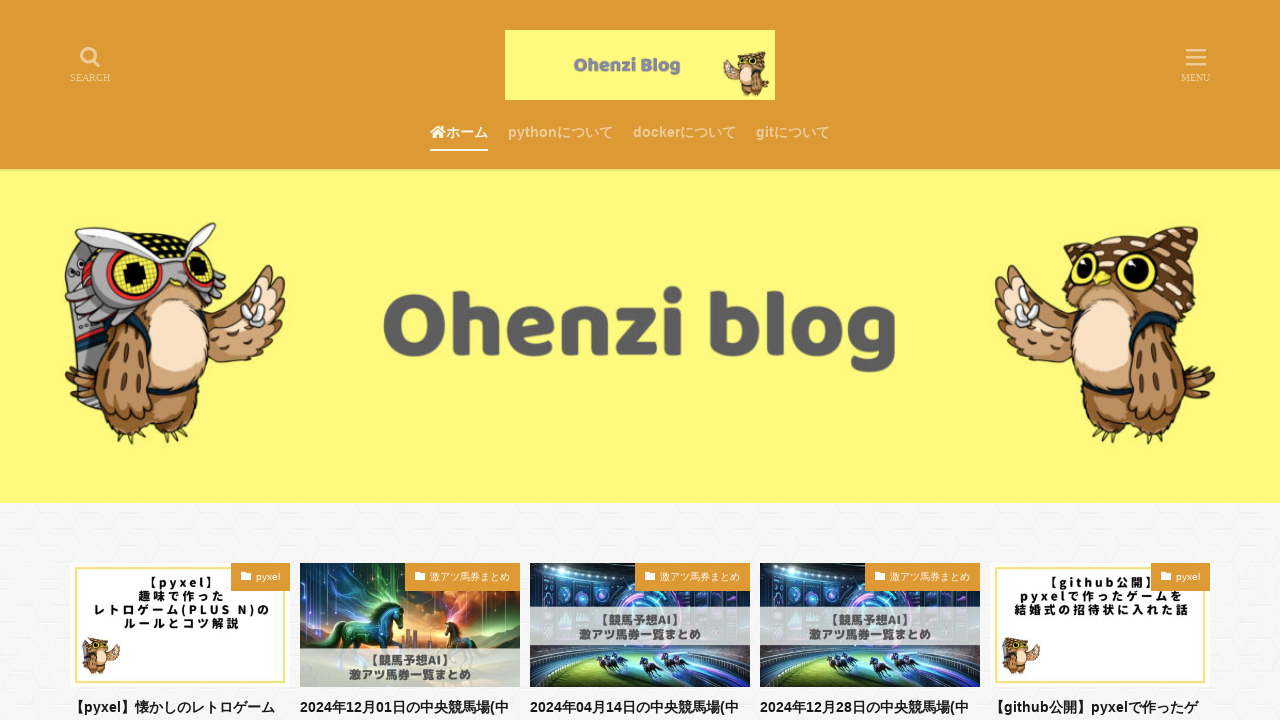

Images loaded on the page
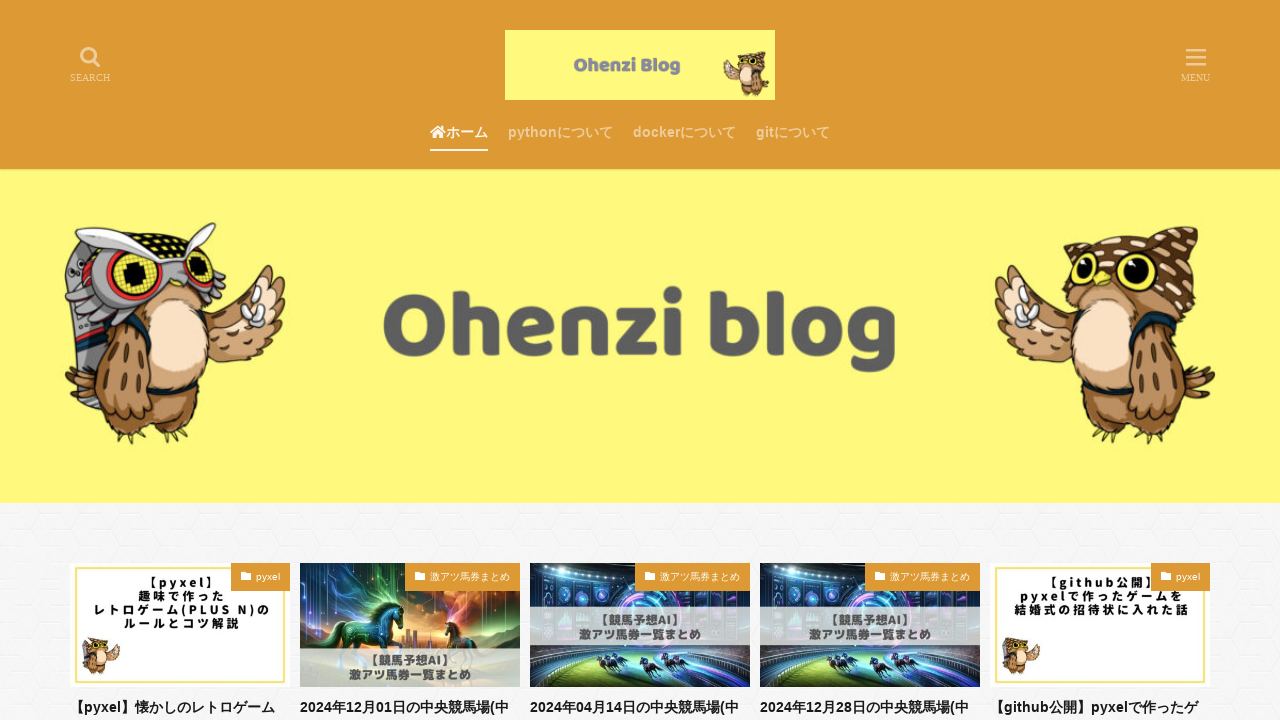

Located all img elements on the page
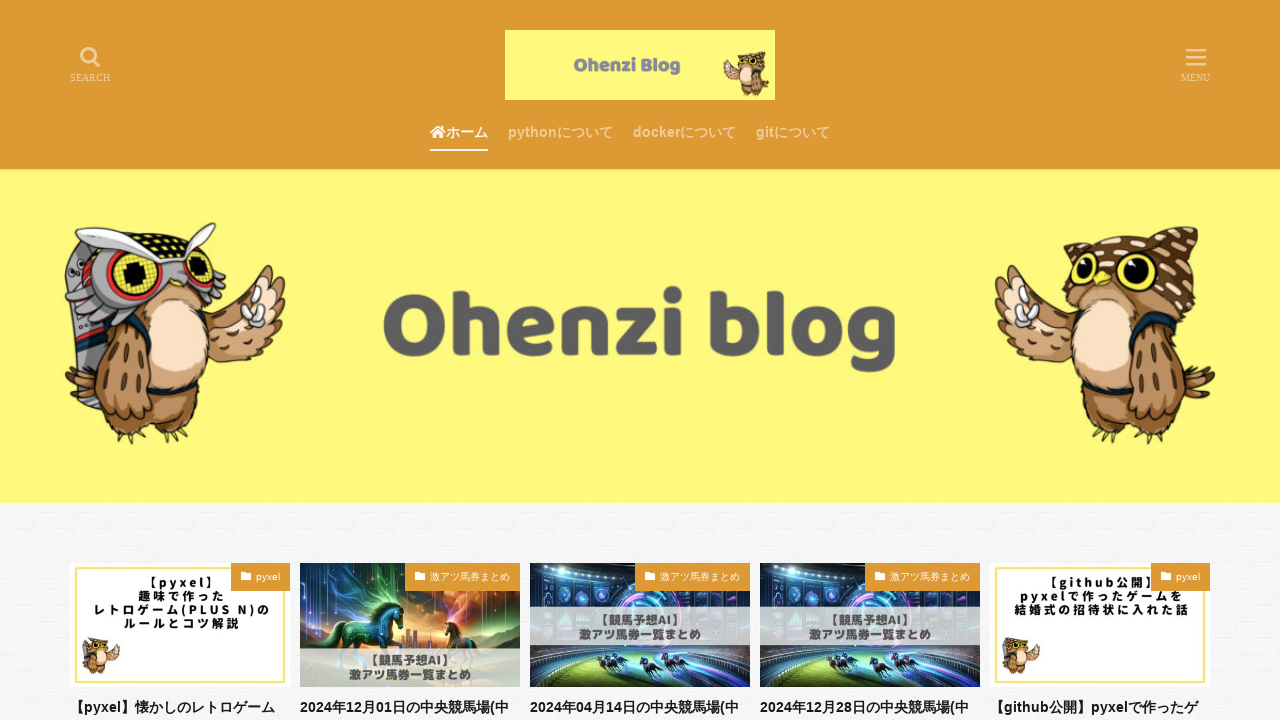

Verified that images are present on the page
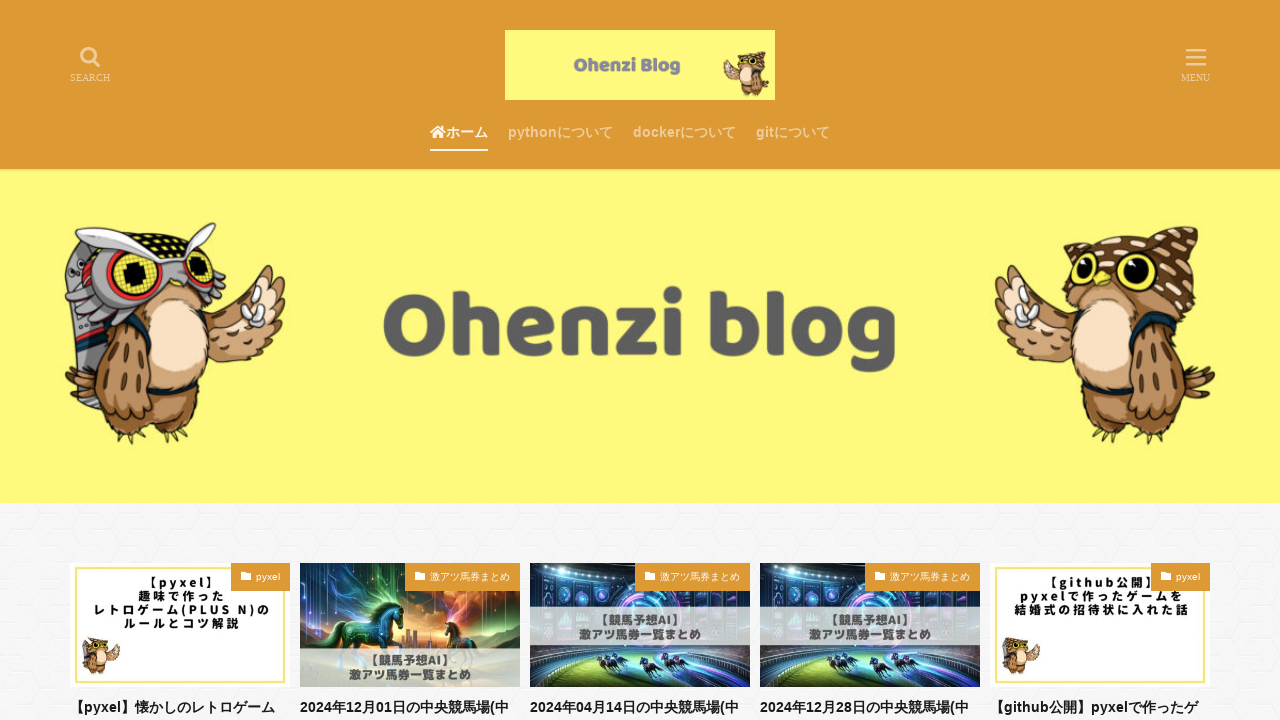

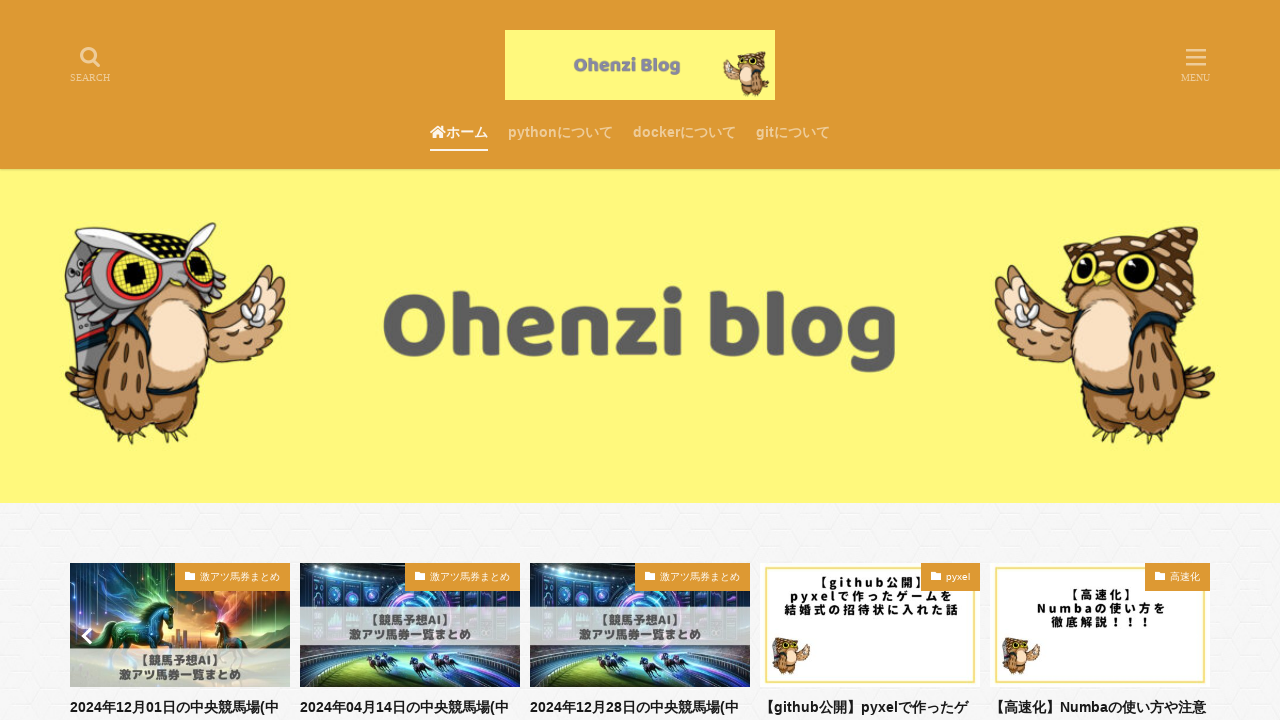